Tests searching for Java and examining the comments column in search results

Starting URL: http://www.99-bottles-of-beer.net/

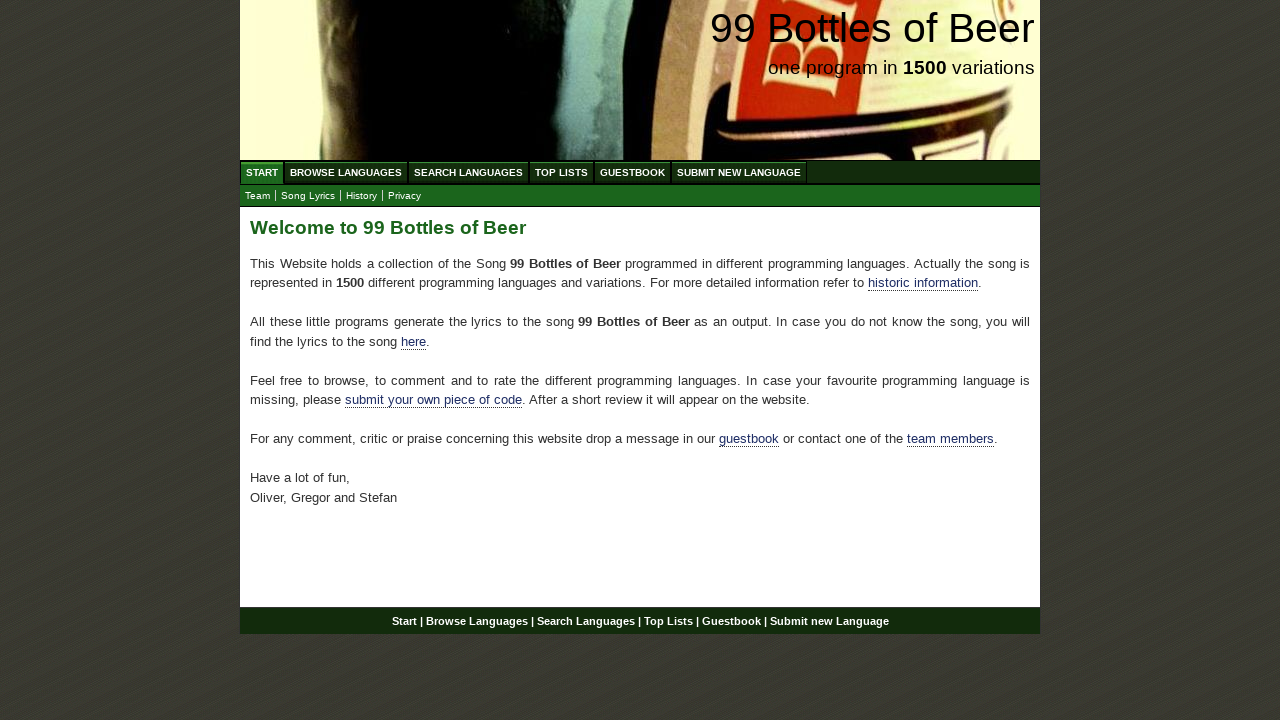

Clicked on Search link at (468, 172) on a[href='/search.html']
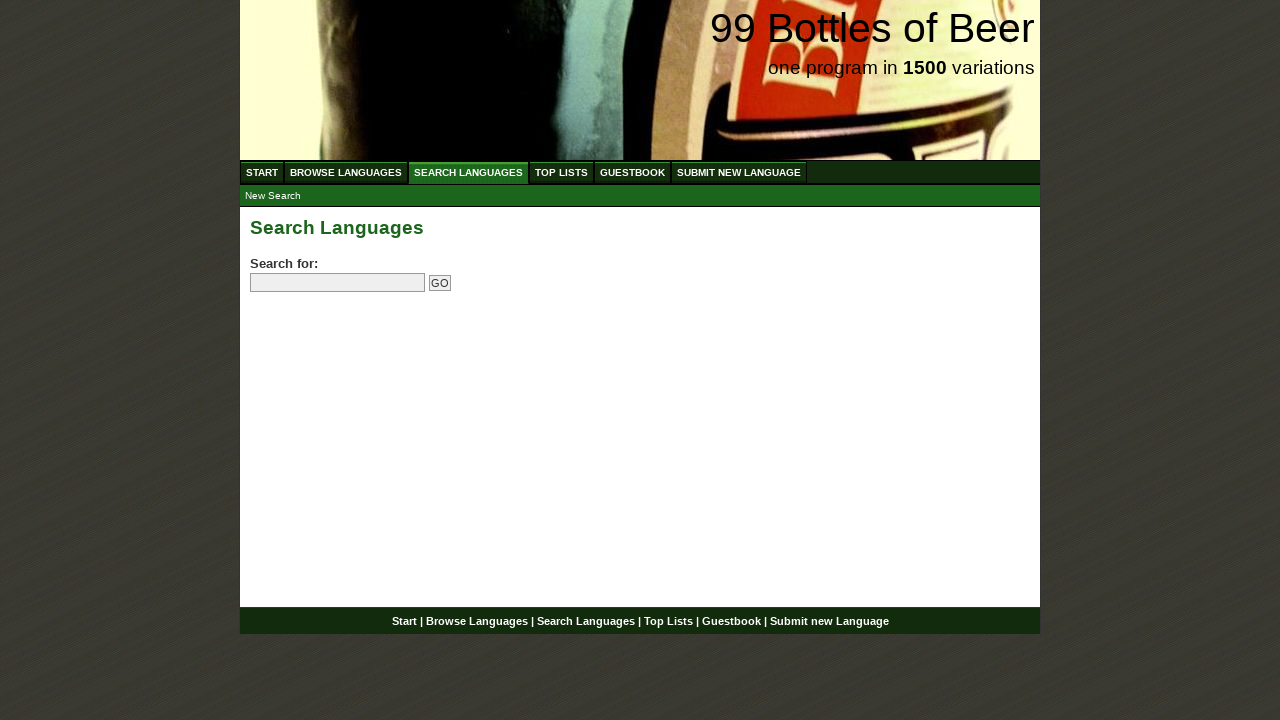

Filled search field with 'Java' on input[name='search']
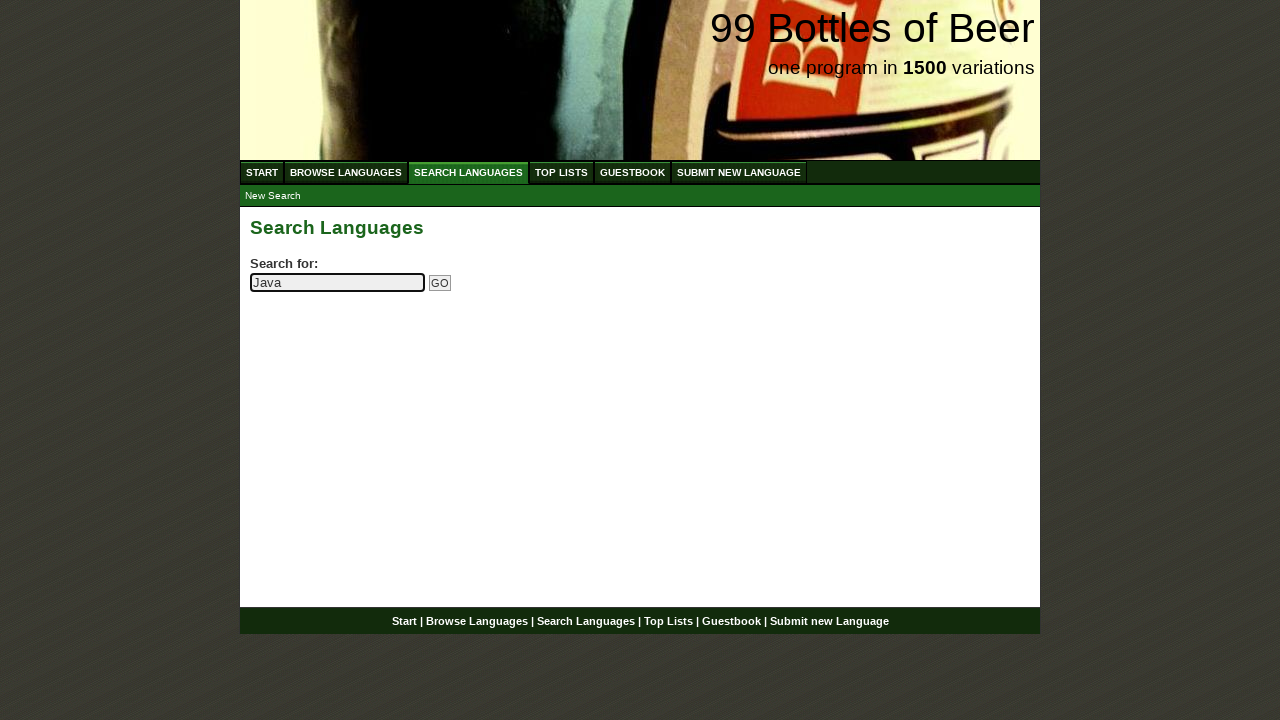

Clicked submit button to search for Java at (440, 283) on input[name='submitsearch']
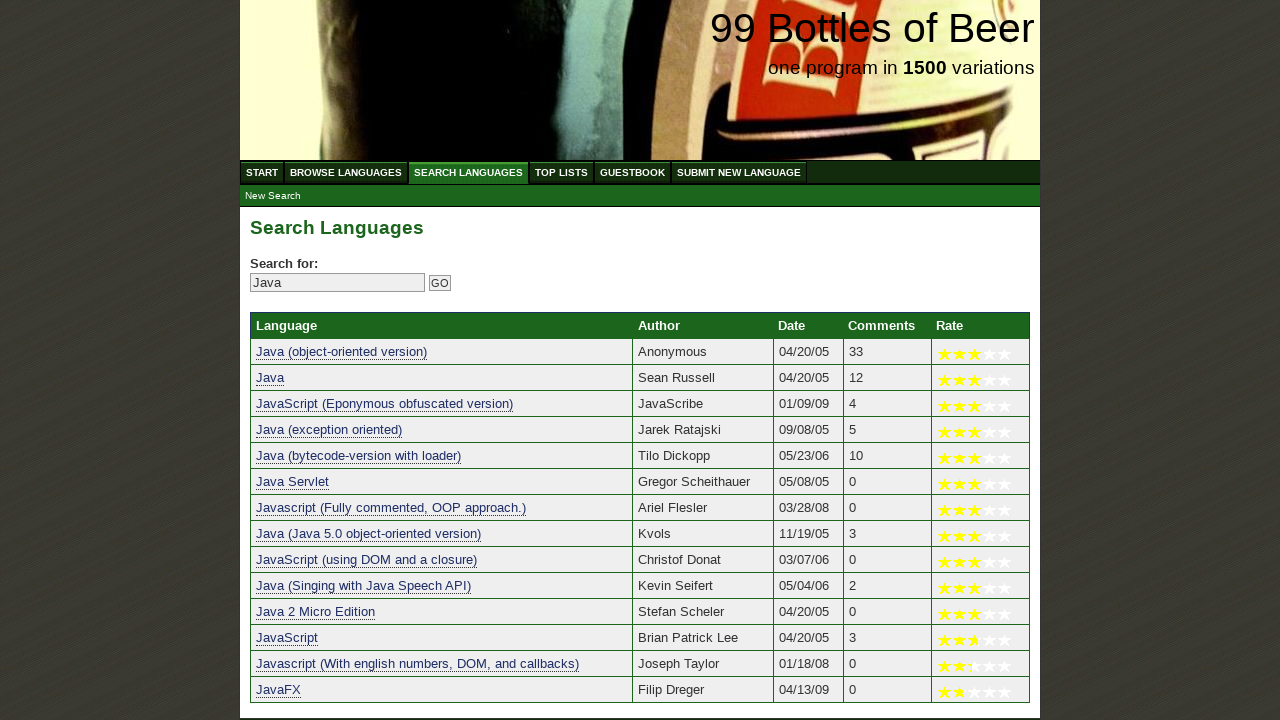

Search results table loaded and visible
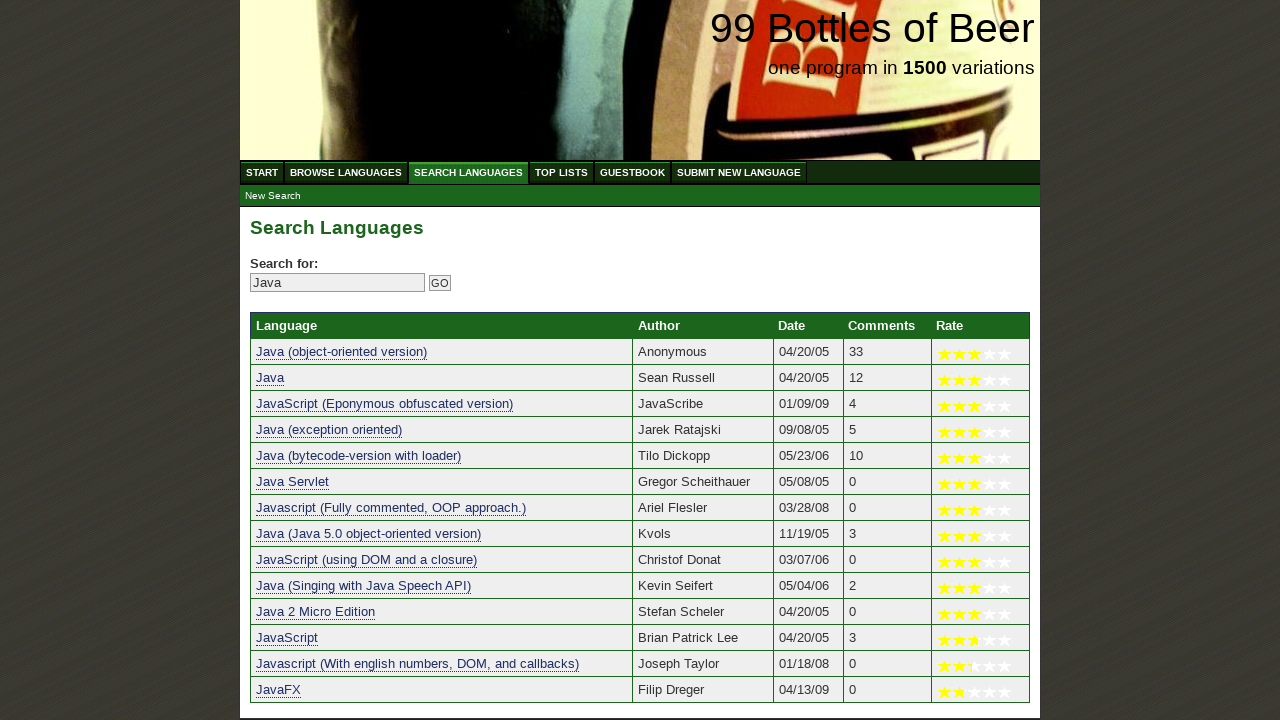

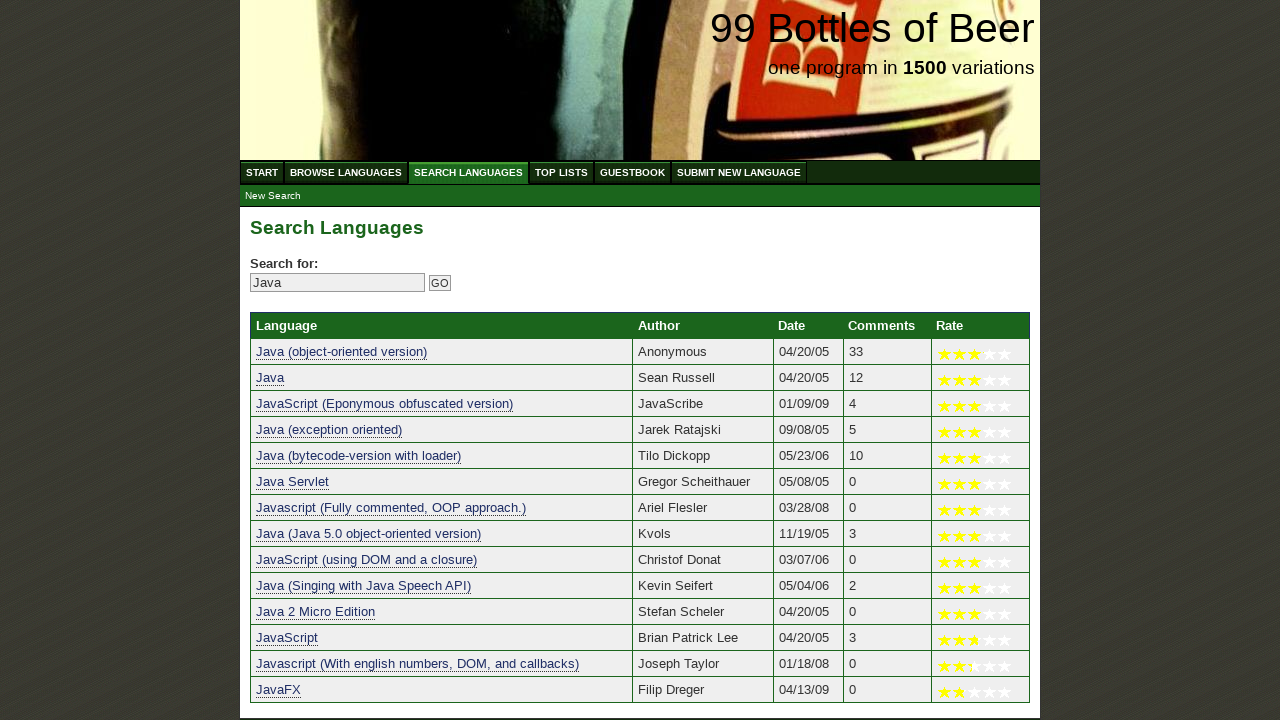